Tests that todo data persists after page reload

Starting URL: https://demo.playwright.dev/todomvc

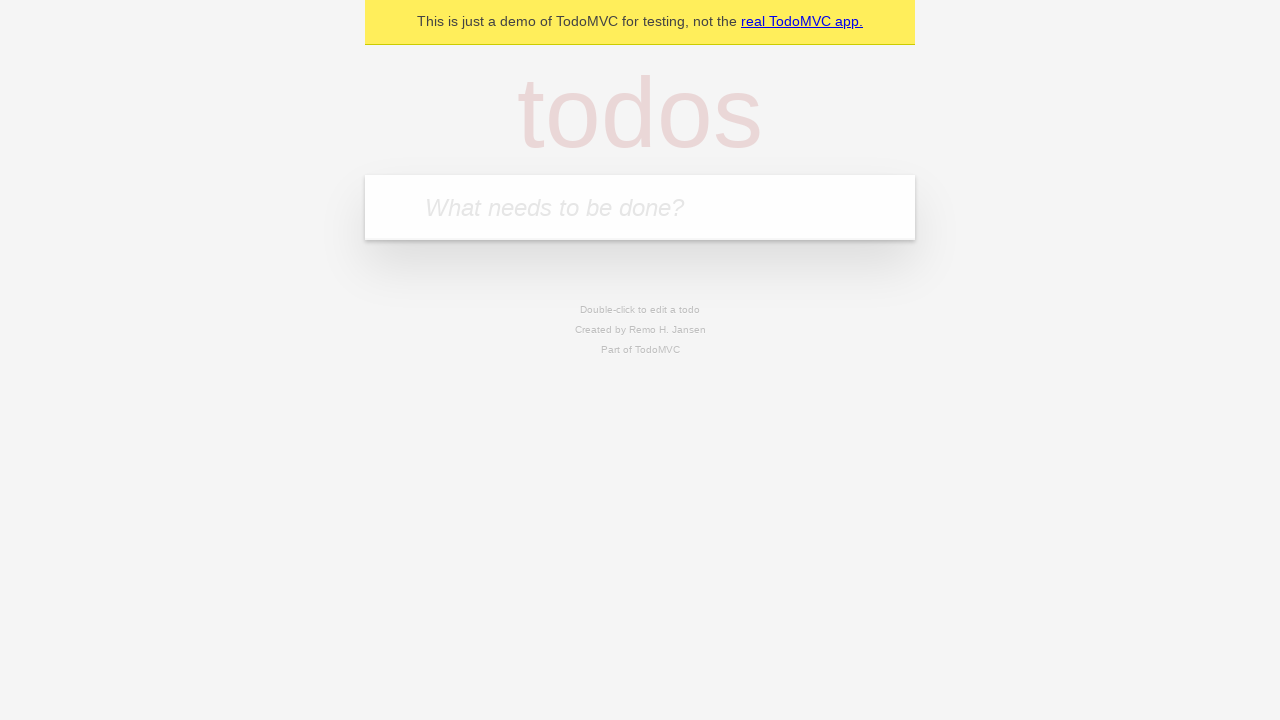

Filled todo input with 'buy some cheese' on internal:attr=[placeholder="What needs to be done?"i]
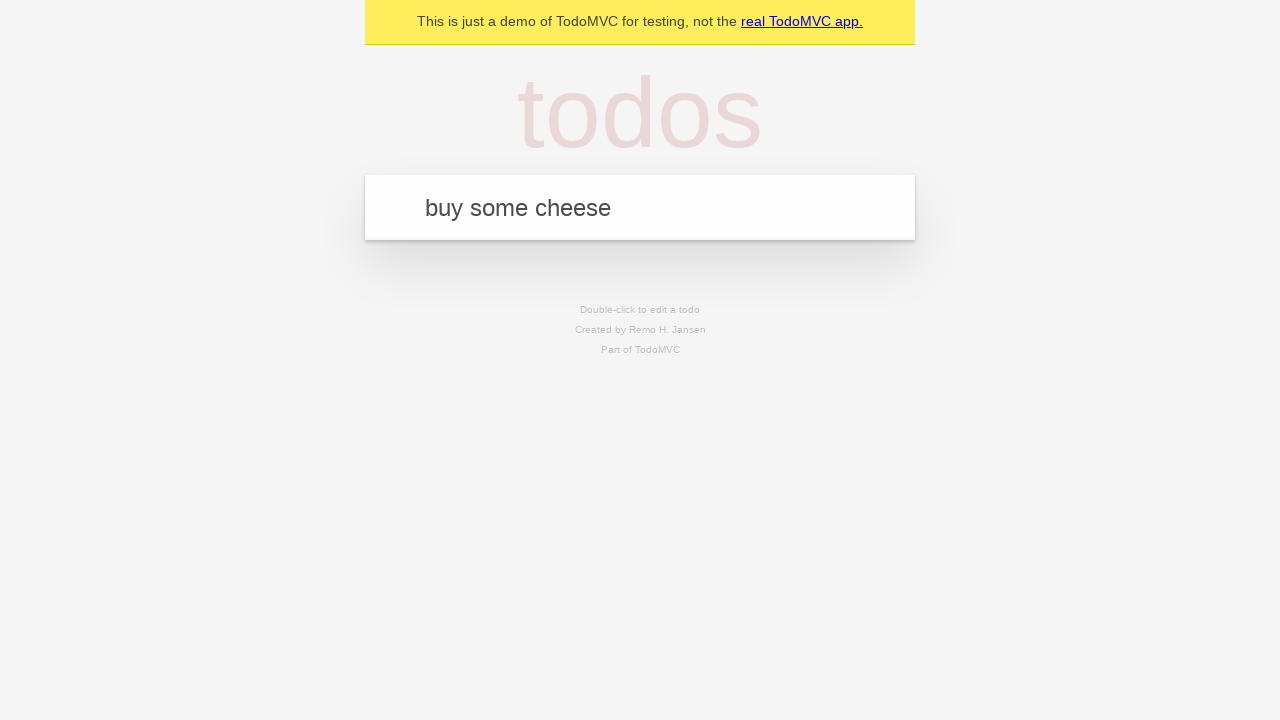

Pressed Enter to create todo 'buy some cheese' on internal:attr=[placeholder="What needs to be done?"i]
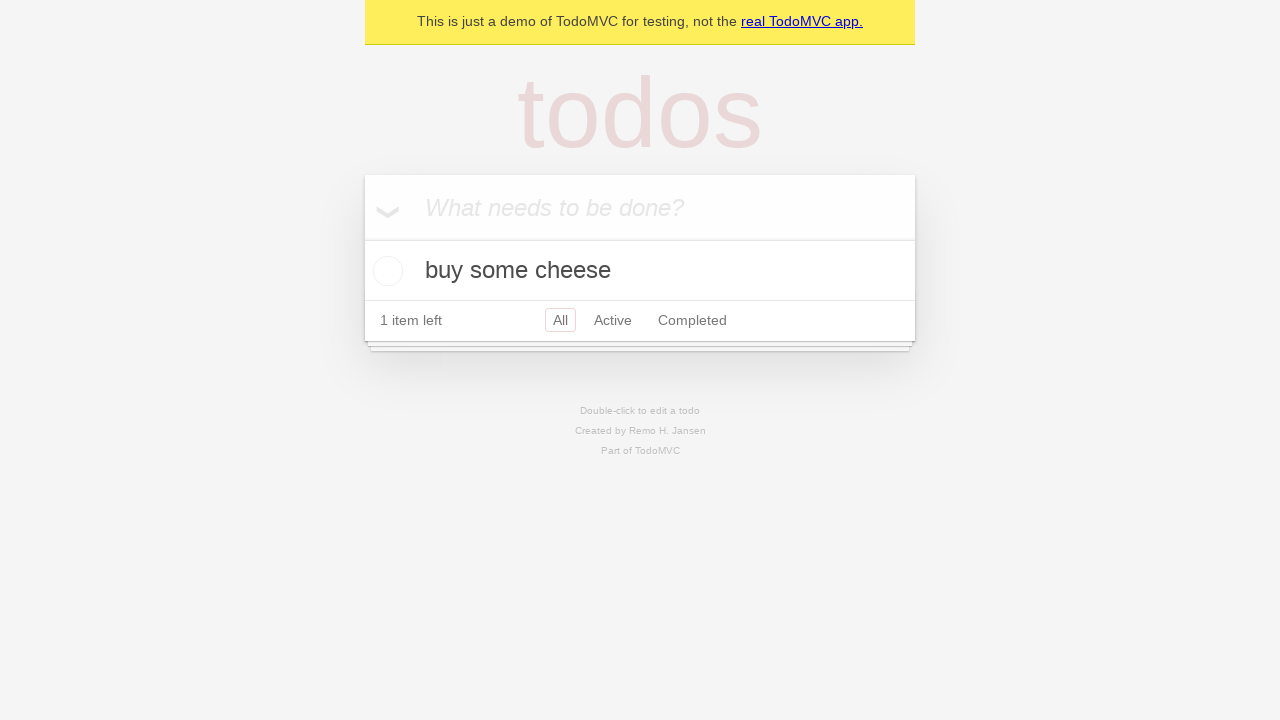

Filled todo input with 'feed the cat' on internal:attr=[placeholder="What needs to be done?"i]
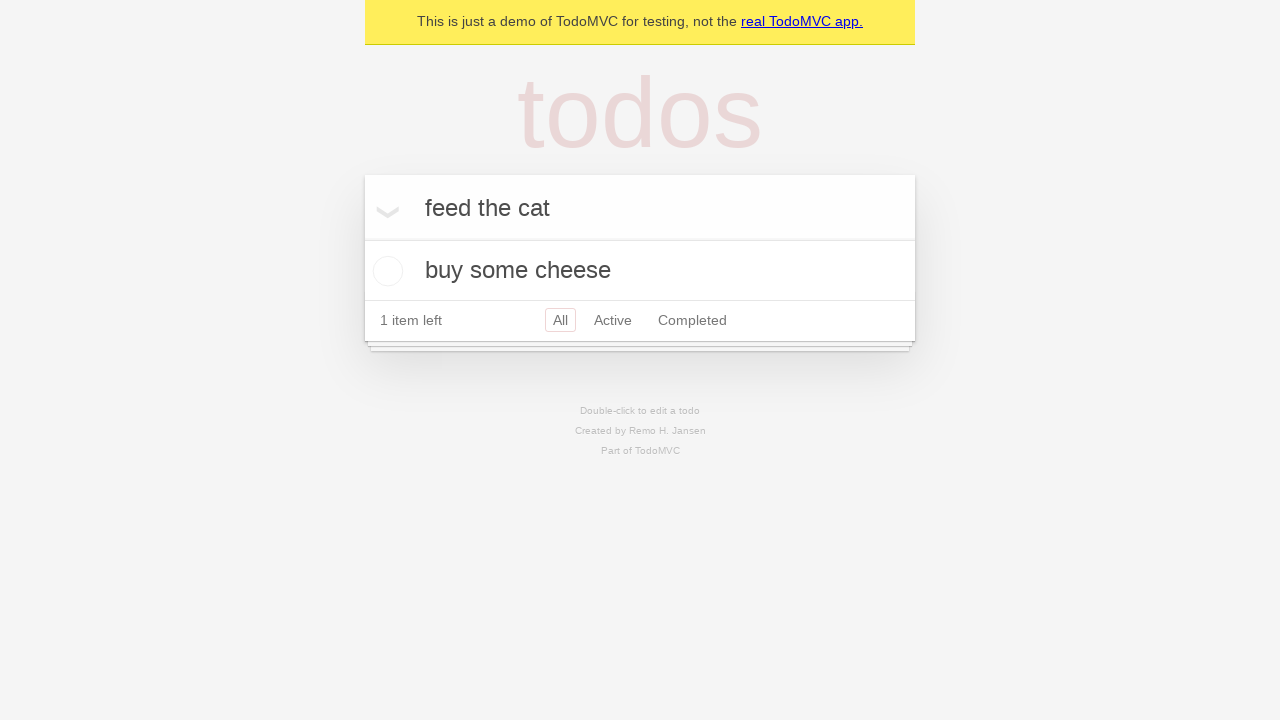

Pressed Enter to create todo 'feed the cat' on internal:attr=[placeholder="What needs to be done?"i]
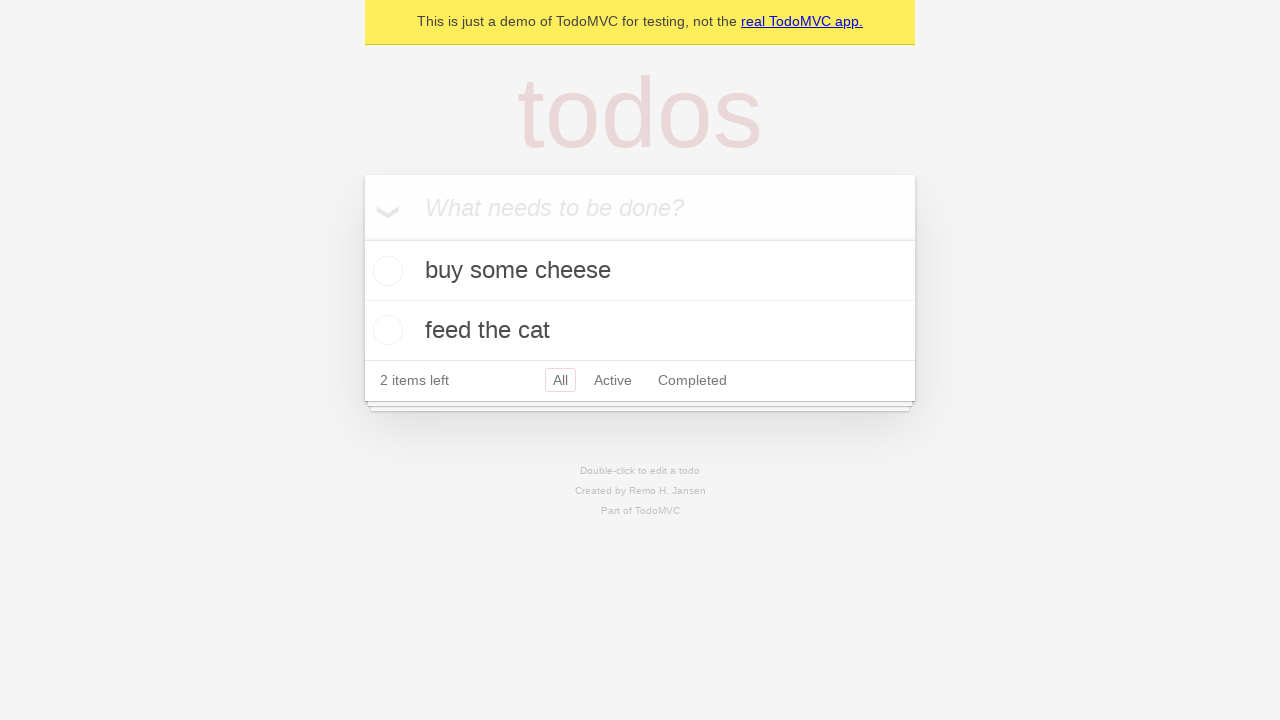

Waited for 2 todo items to be present
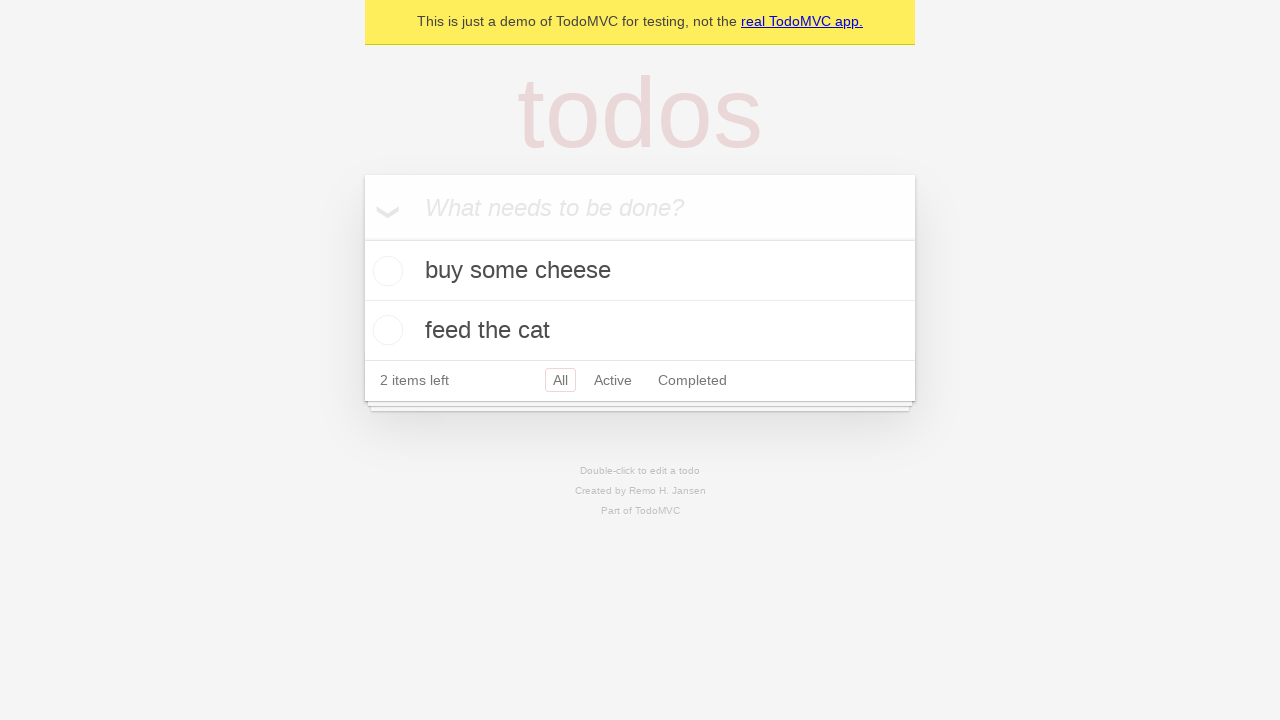

Located all todo items
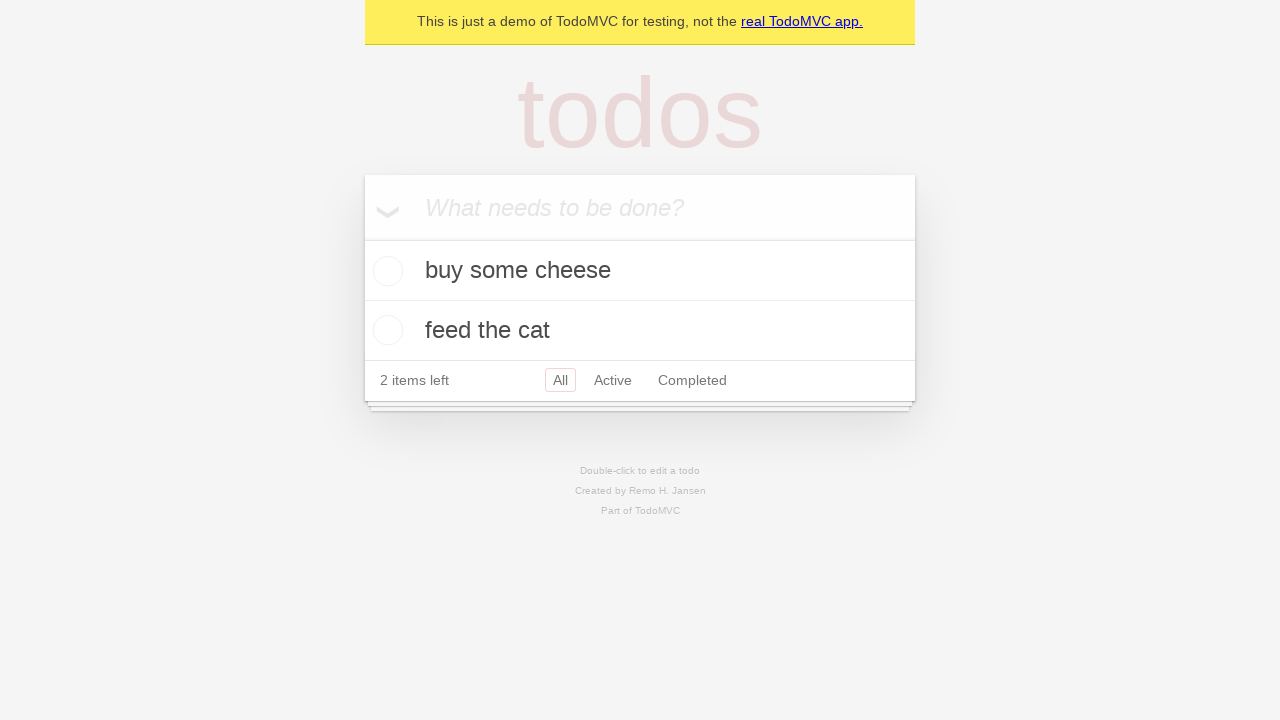

Located checkbox for first todo item
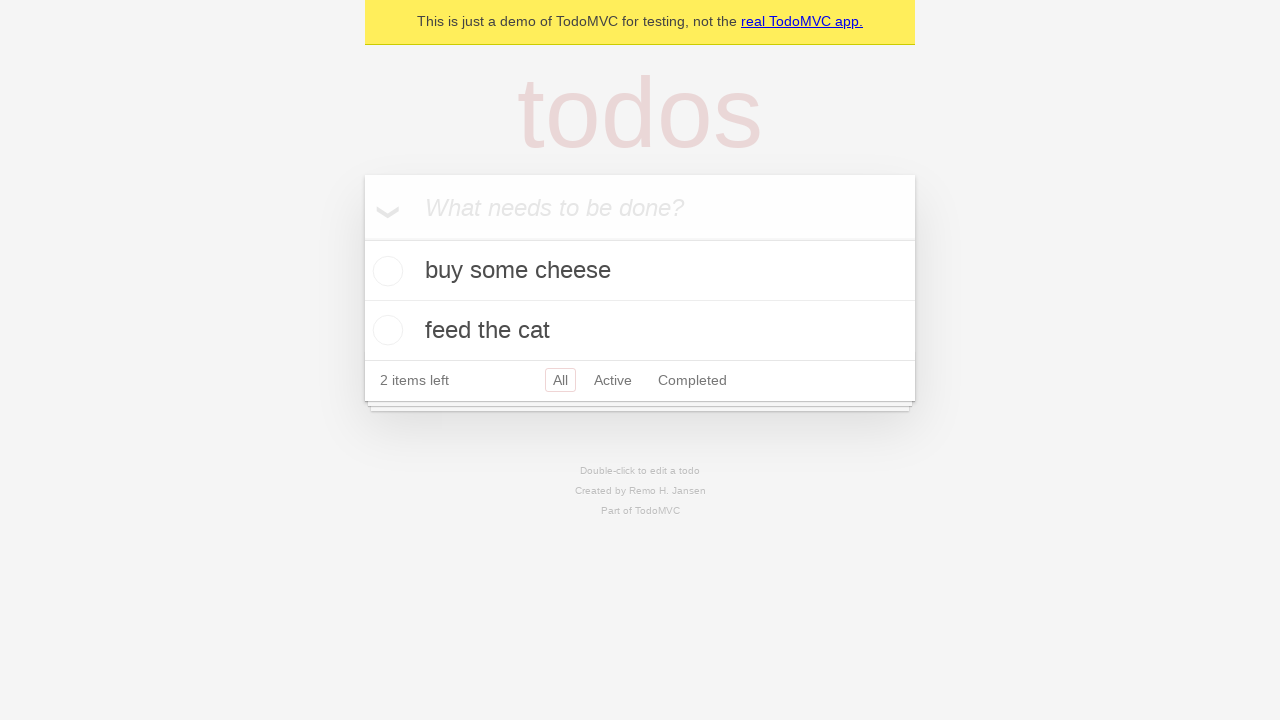

Checked the first todo item at (385, 271) on internal:testid=[data-testid="todo-item"s] >> nth=0 >> internal:role=checkbox
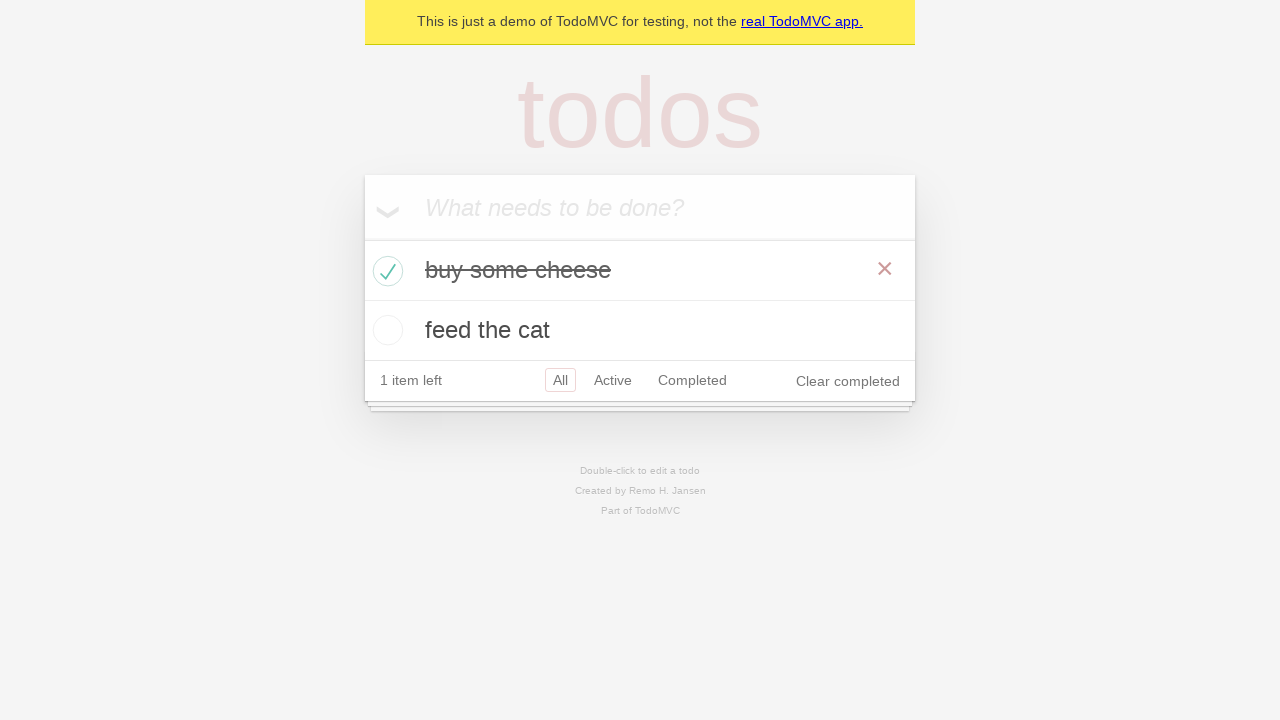

Reloaded the page
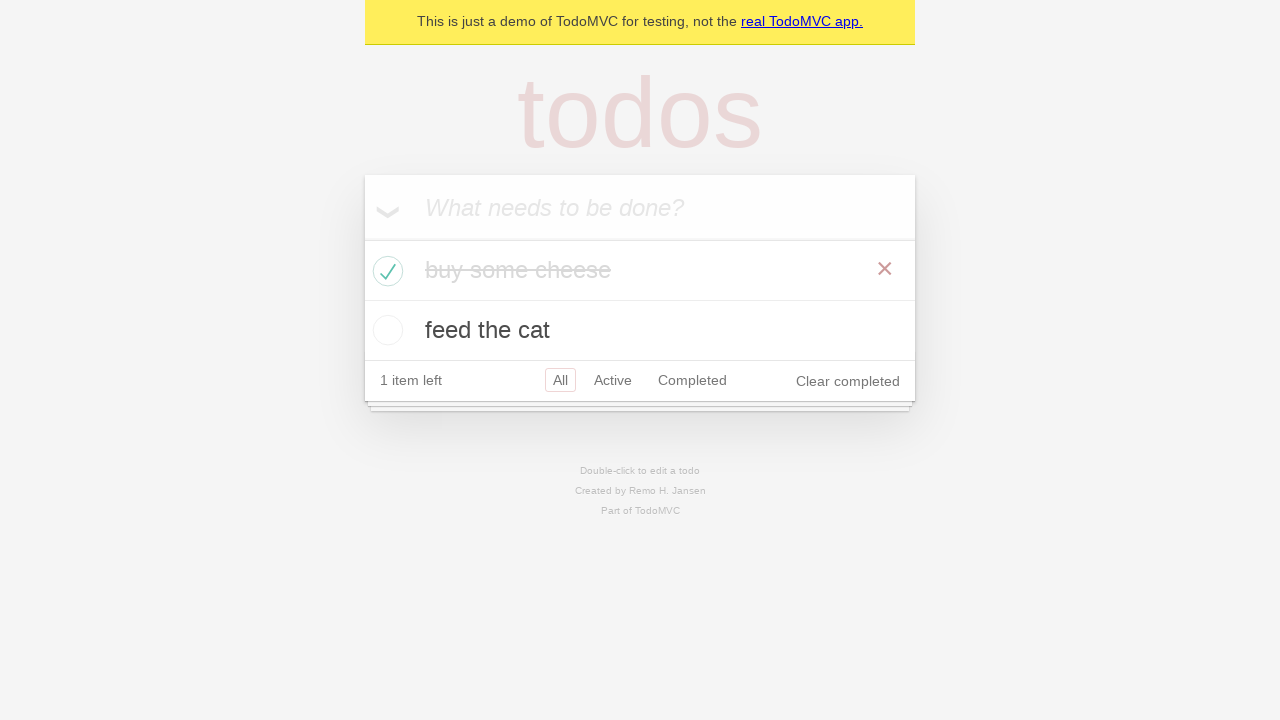

Waited for todo items to load after page reload
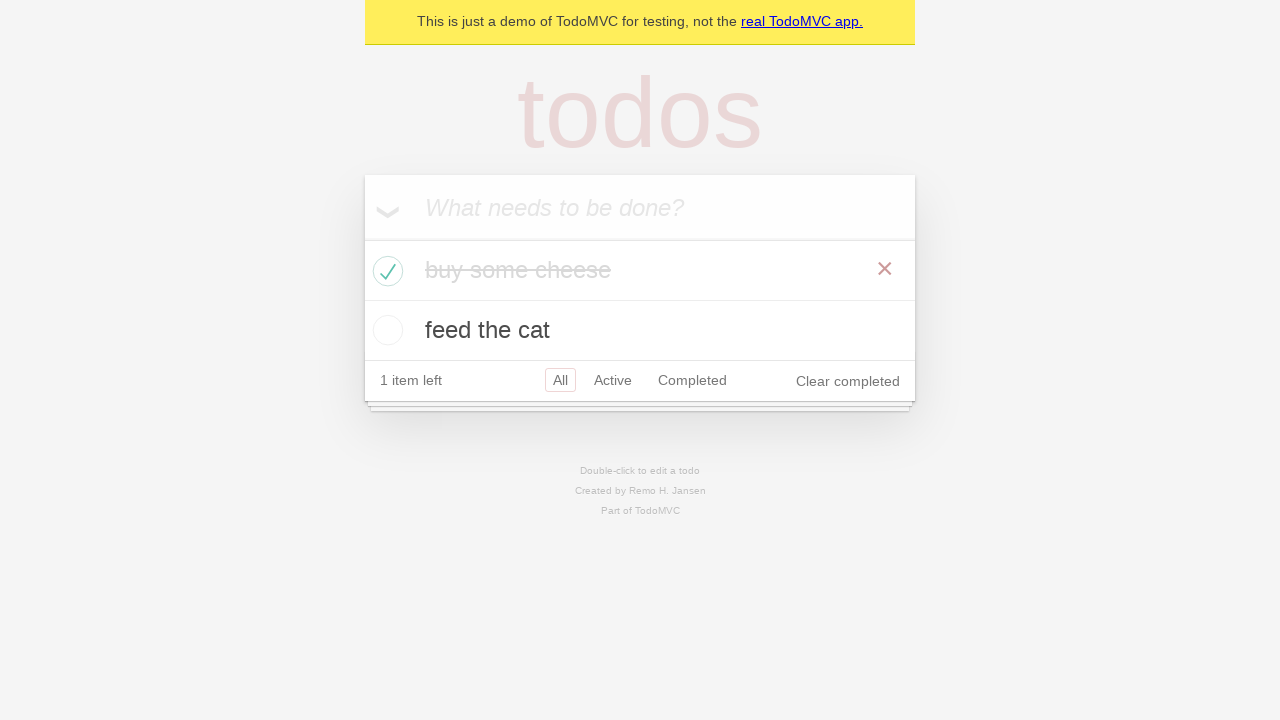

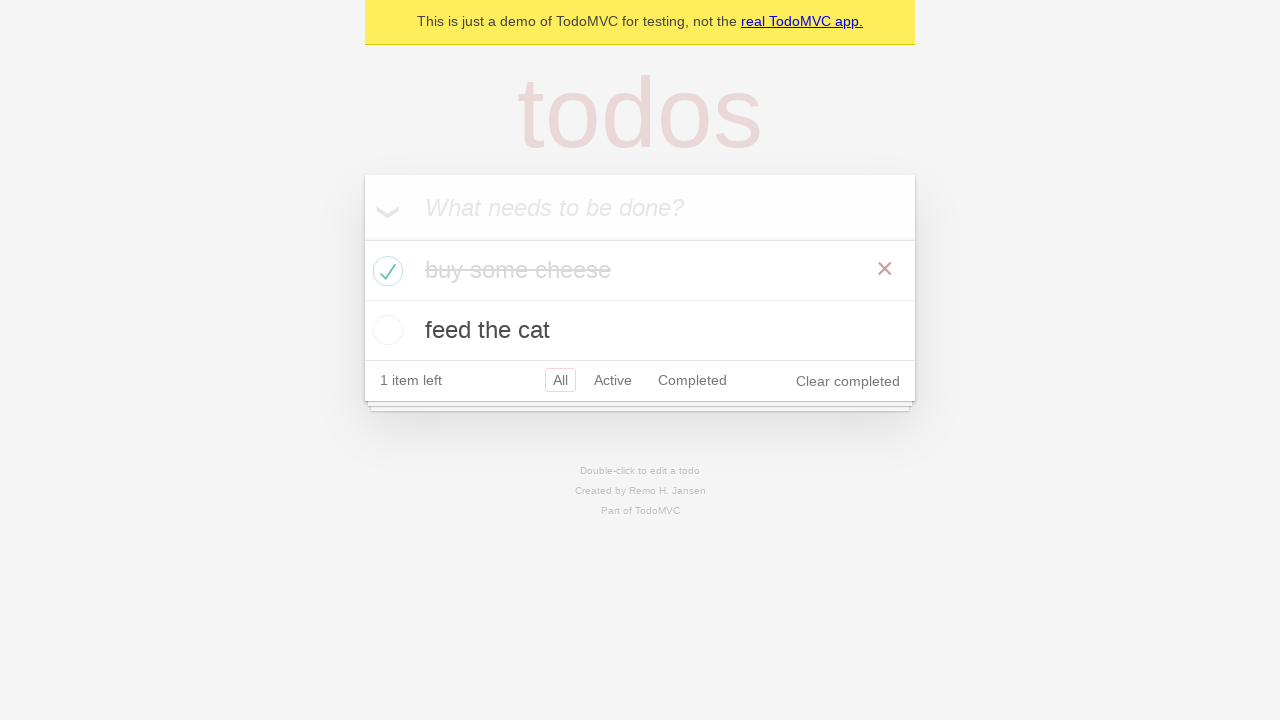